Tests selecting multiple non-adjacent items using Ctrl+Click on a jQuery selectable list

Starting URL: https://automationfc.github.io/jquery-selectable/

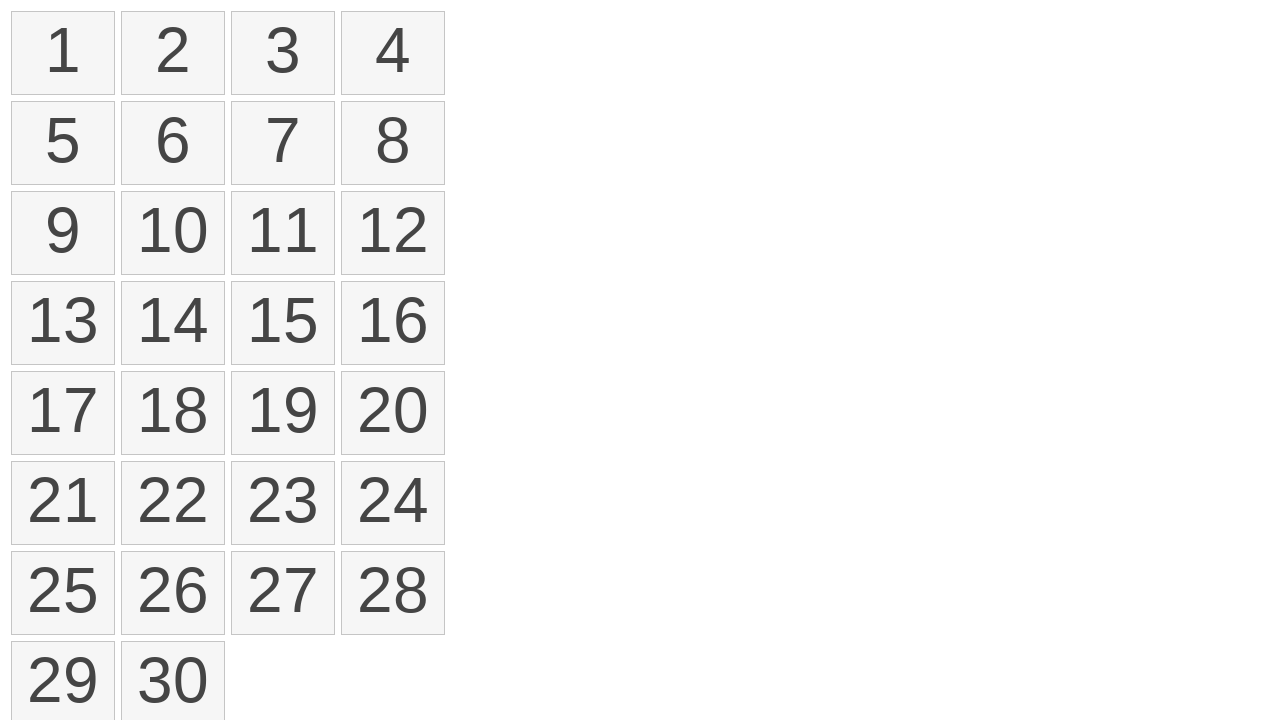

Waited for selectable list items to load
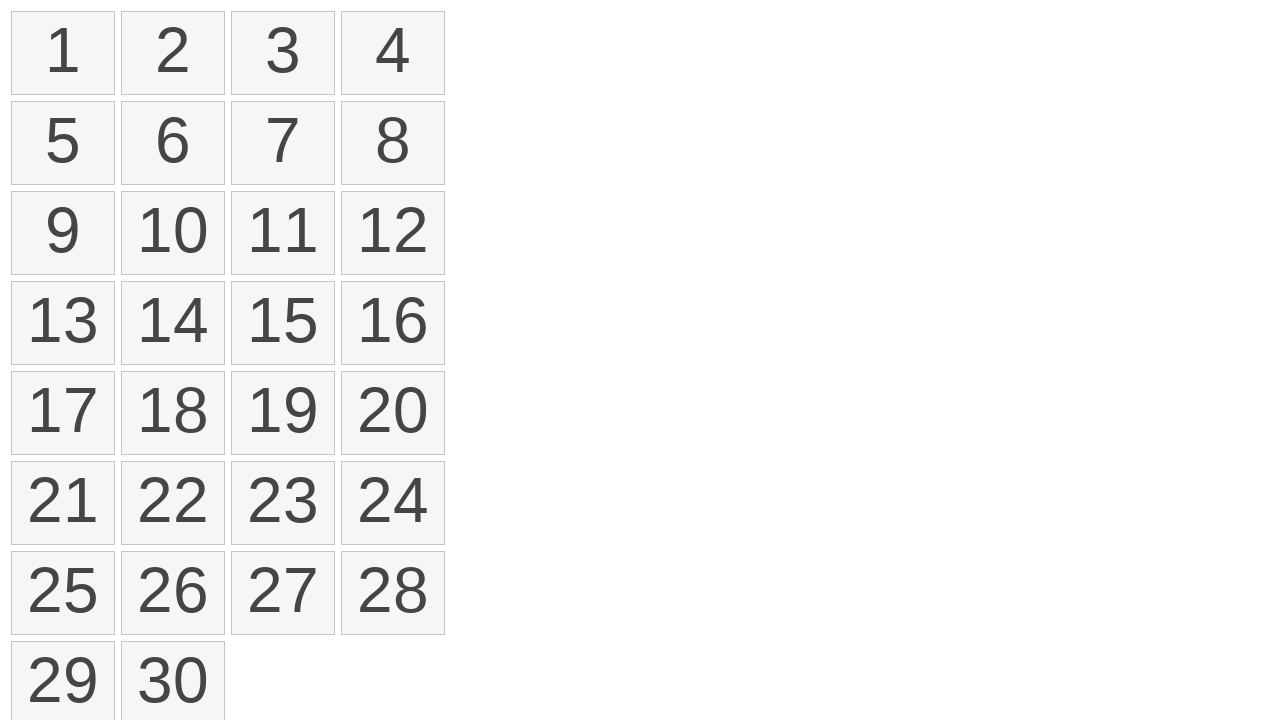

Retrieved all list items from selectable list
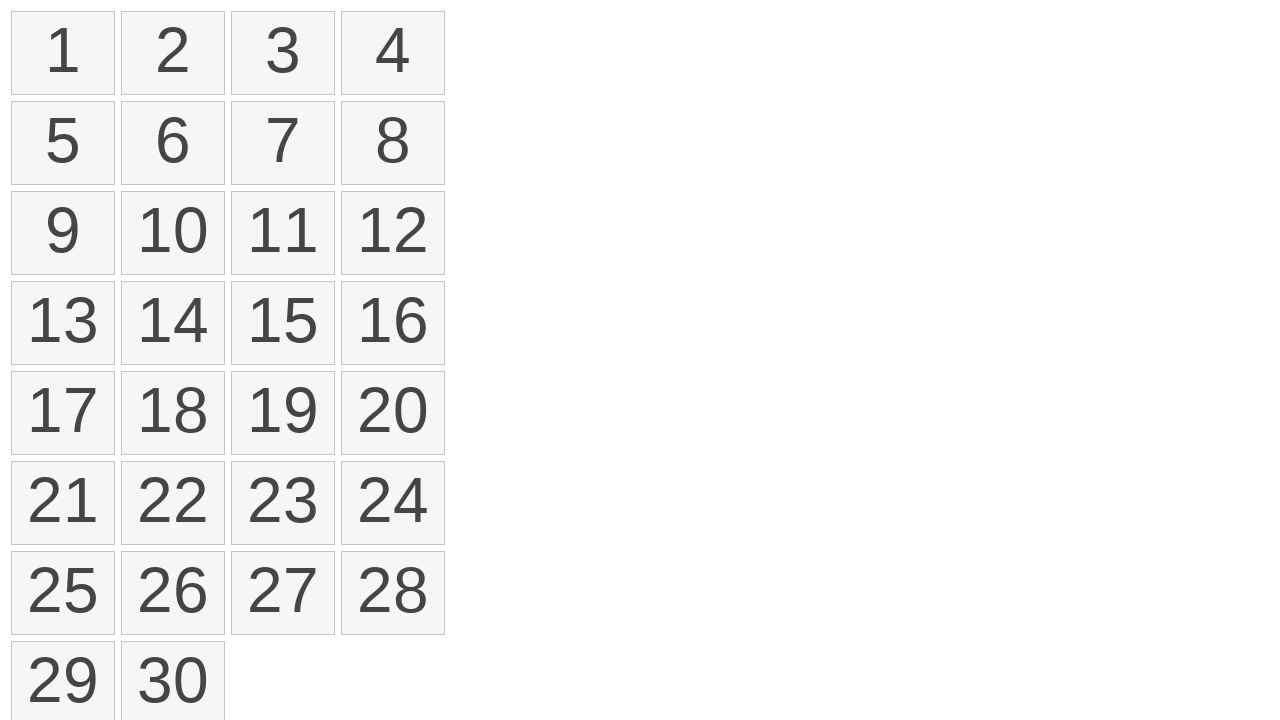

Pressed Control key down to enable multi-select mode
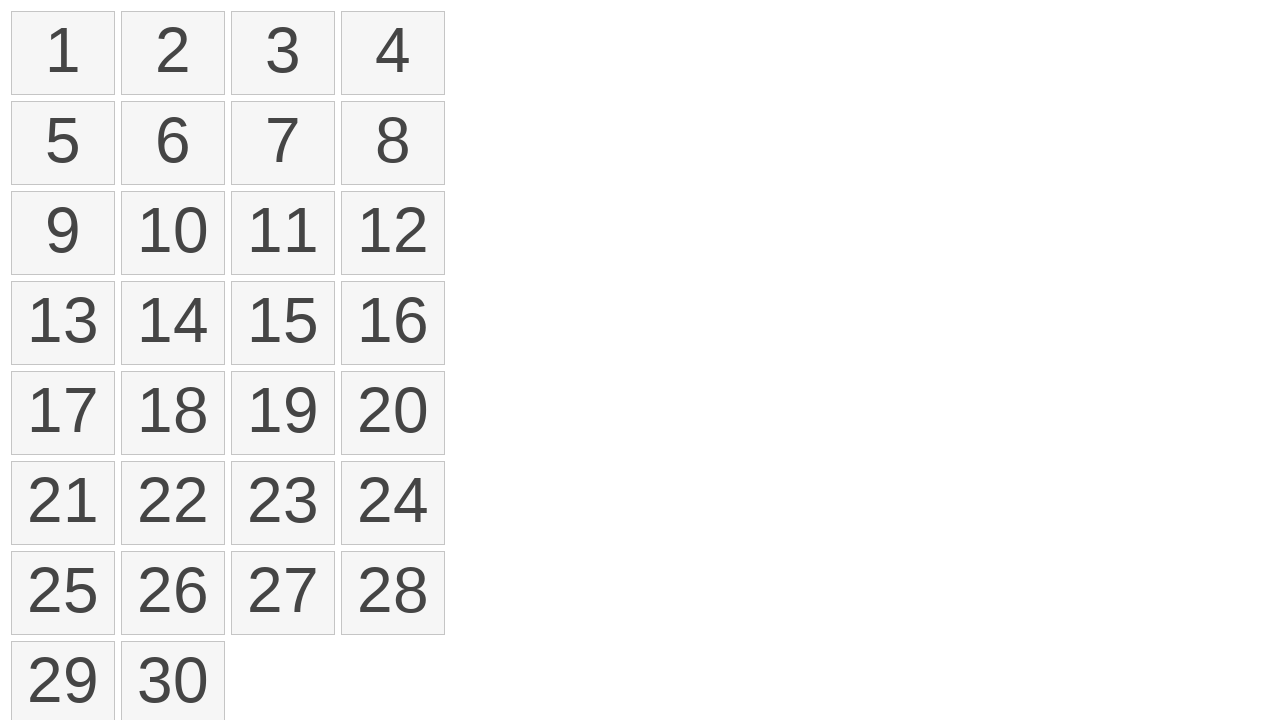

Ctrl+clicked on item 1 (first list item) at (63, 53) on xpath=//ol[@id='selectable']/li >> nth=0
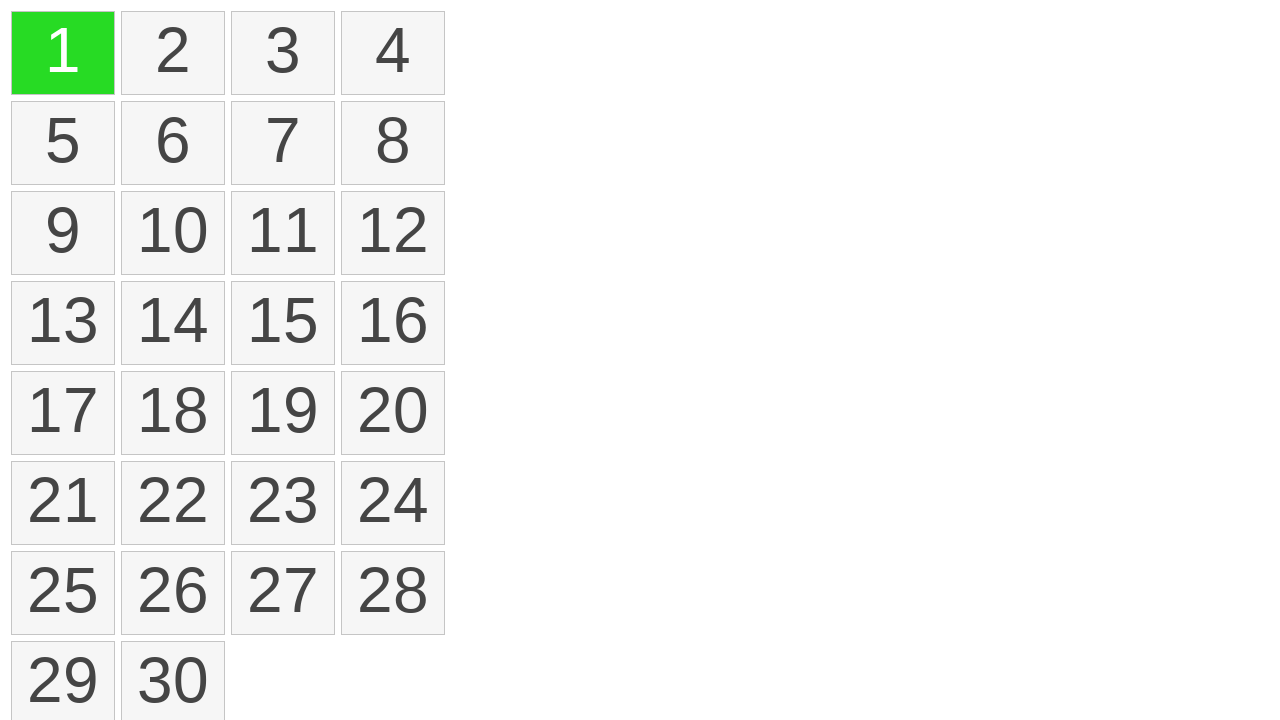

Ctrl+clicked on item 4 (fourth list item) at (393, 53) on xpath=//ol[@id='selectable']/li >> nth=3
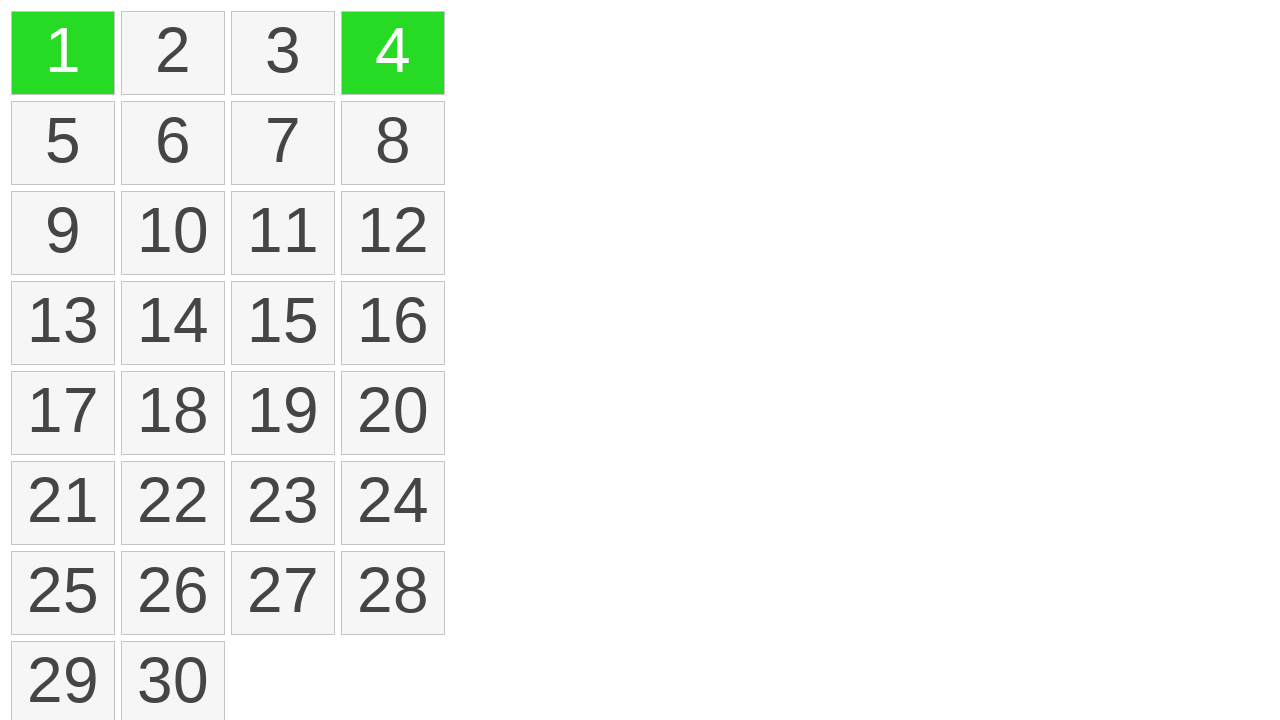

Ctrl+clicked on item 9 (ninth list item) at (63, 233) on xpath=//ol[@id='selectable']/li >> nth=8
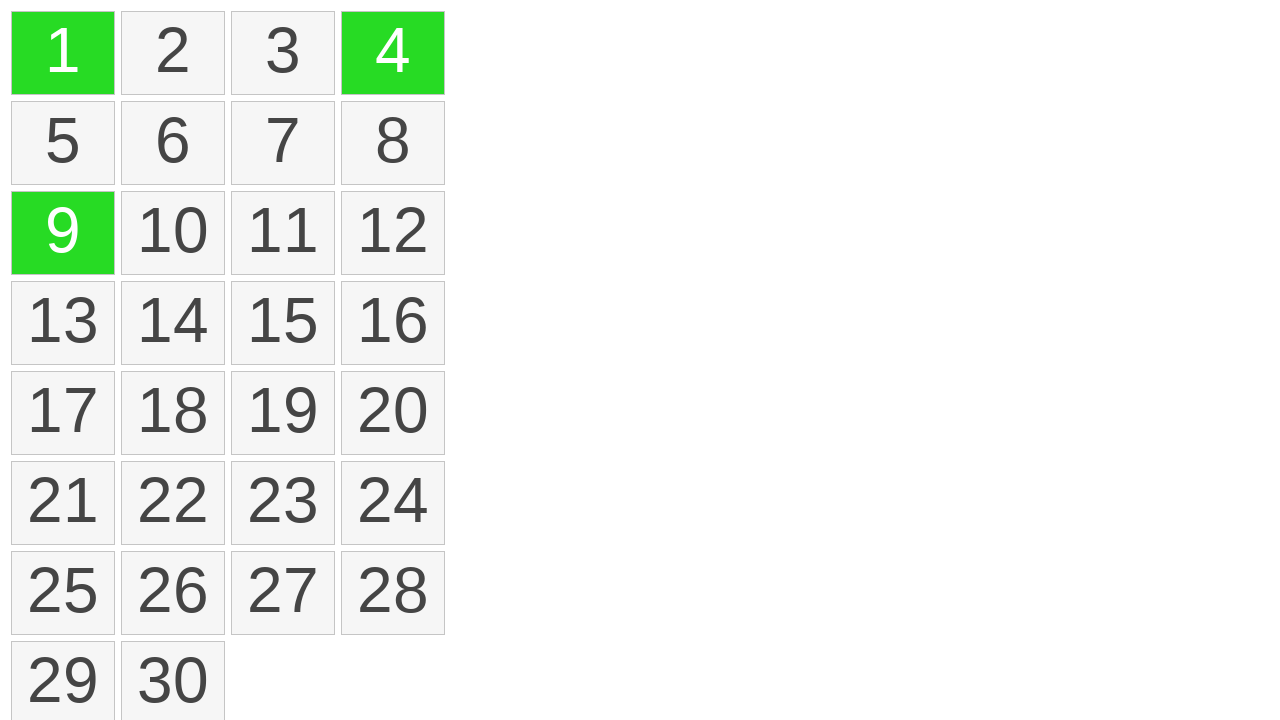

Released Control key to end multi-select mode
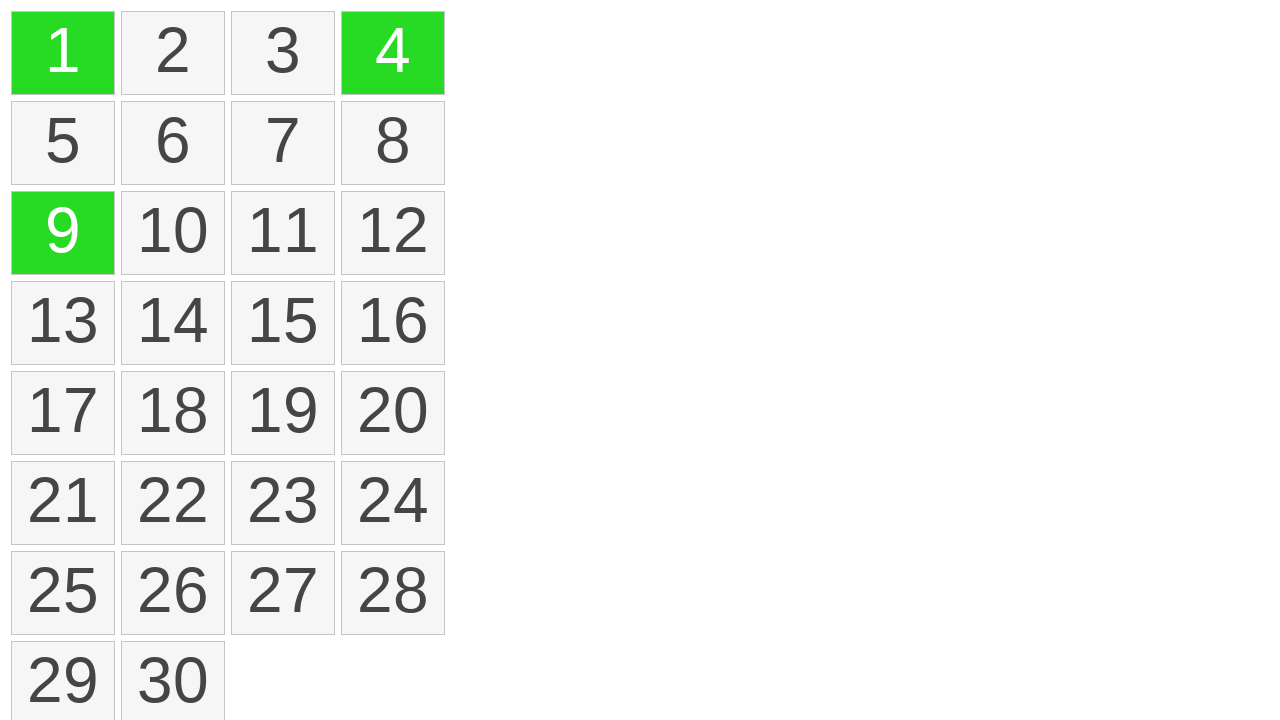

Verified that selected items are marked with ui-selected class
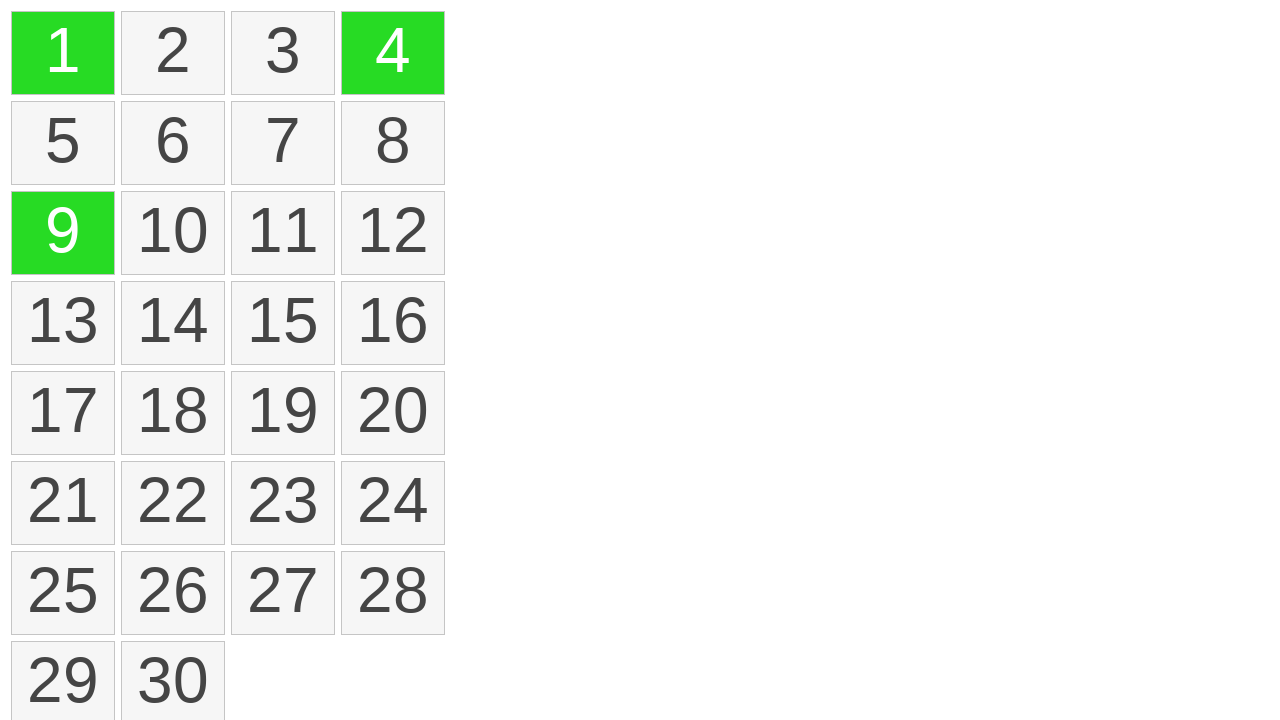

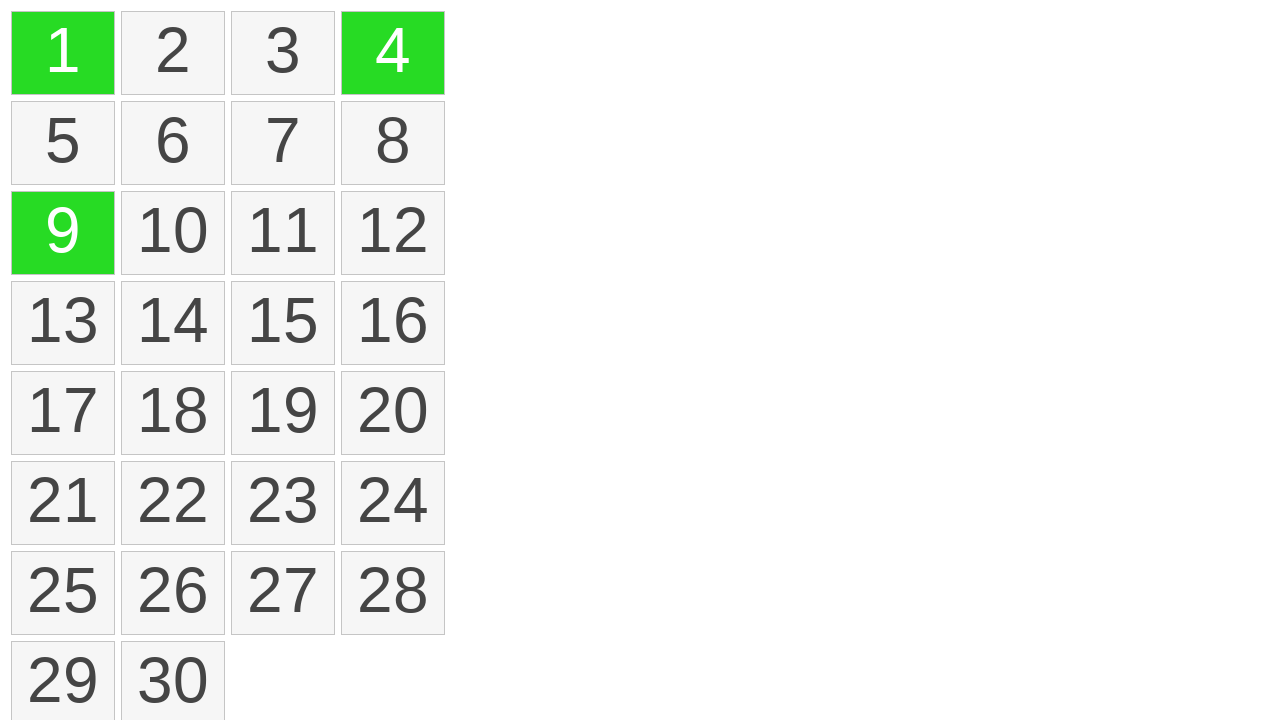